Tests a loading images page by waiting for all images to load and verifying that at least 3 images are present on the page

Starting URL: https://bonigarcia.dev/selenium-webdriver-java/loading-images.html

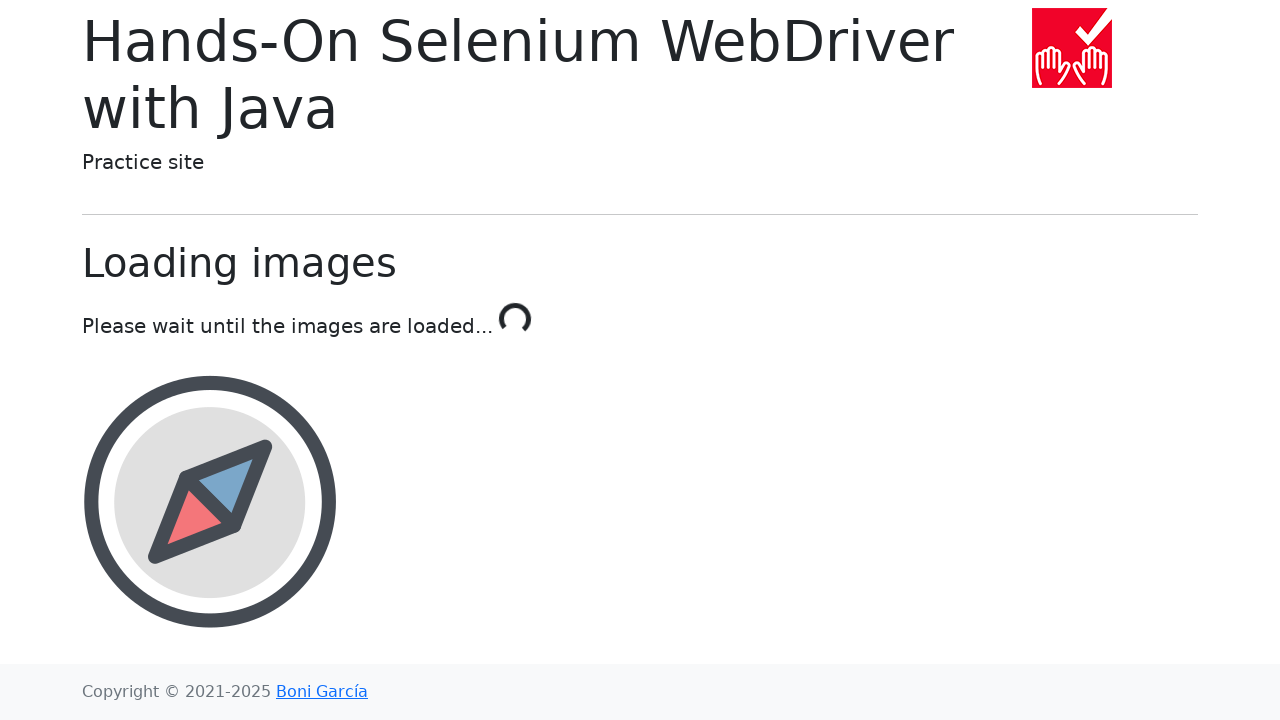

Navigated to loading images test page
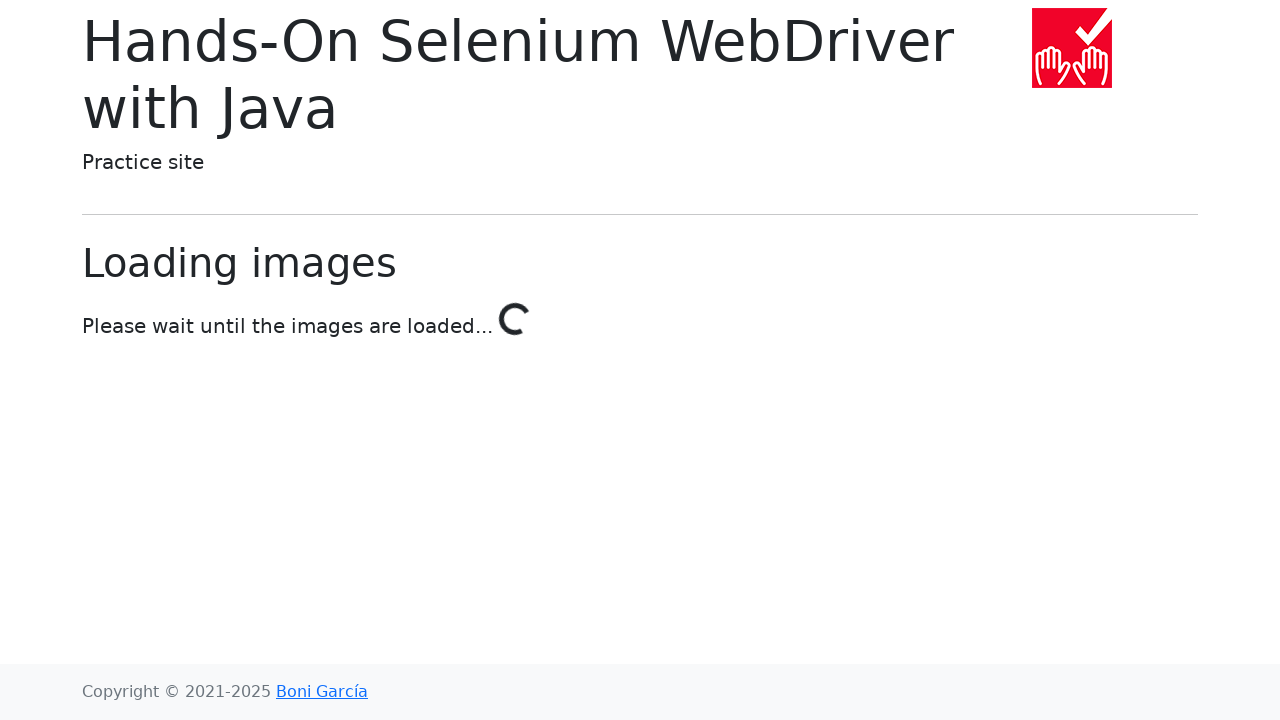

Waited for images to be attached to the DOM
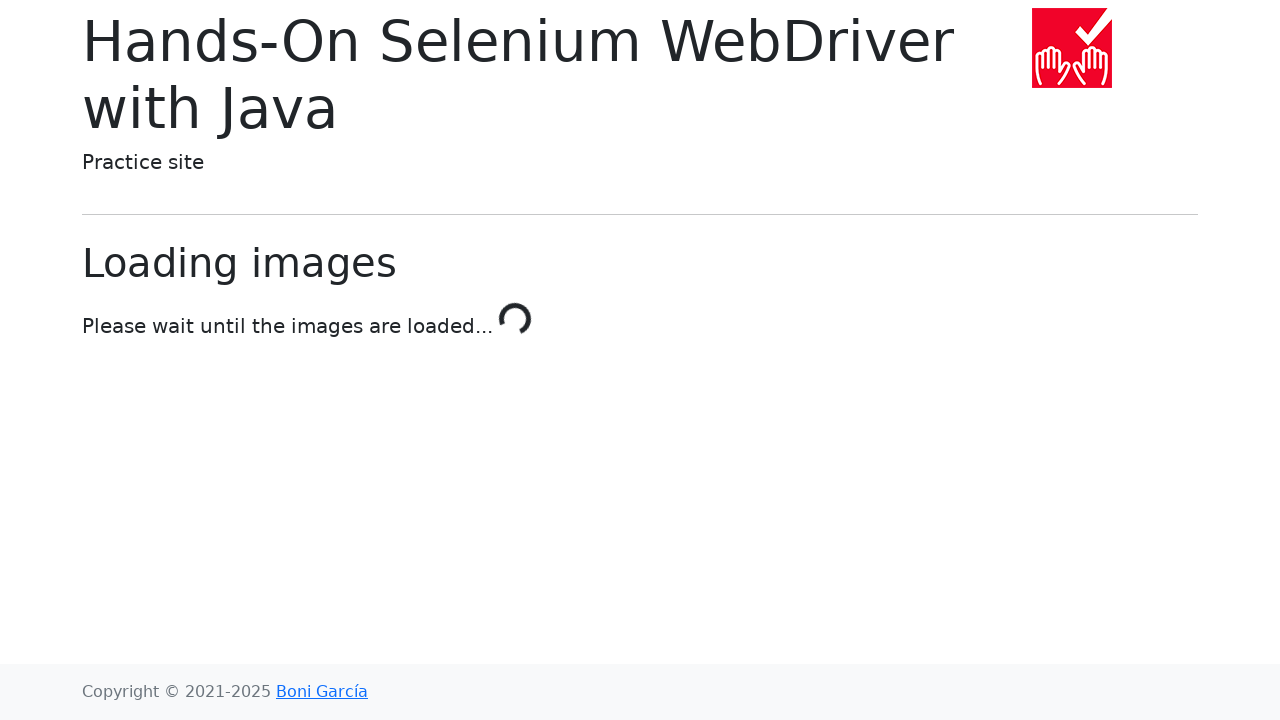

Waited 15 seconds for lazy loading images to fully load
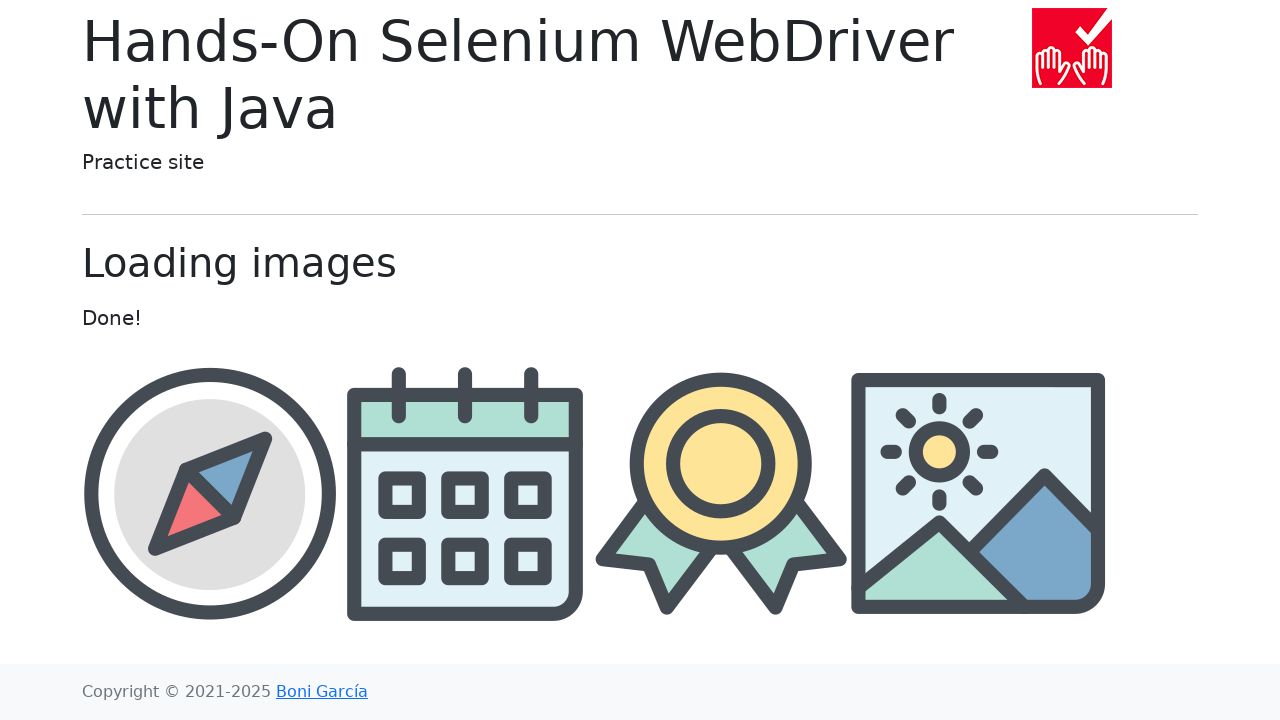

Retrieved all images from page, found 5 images
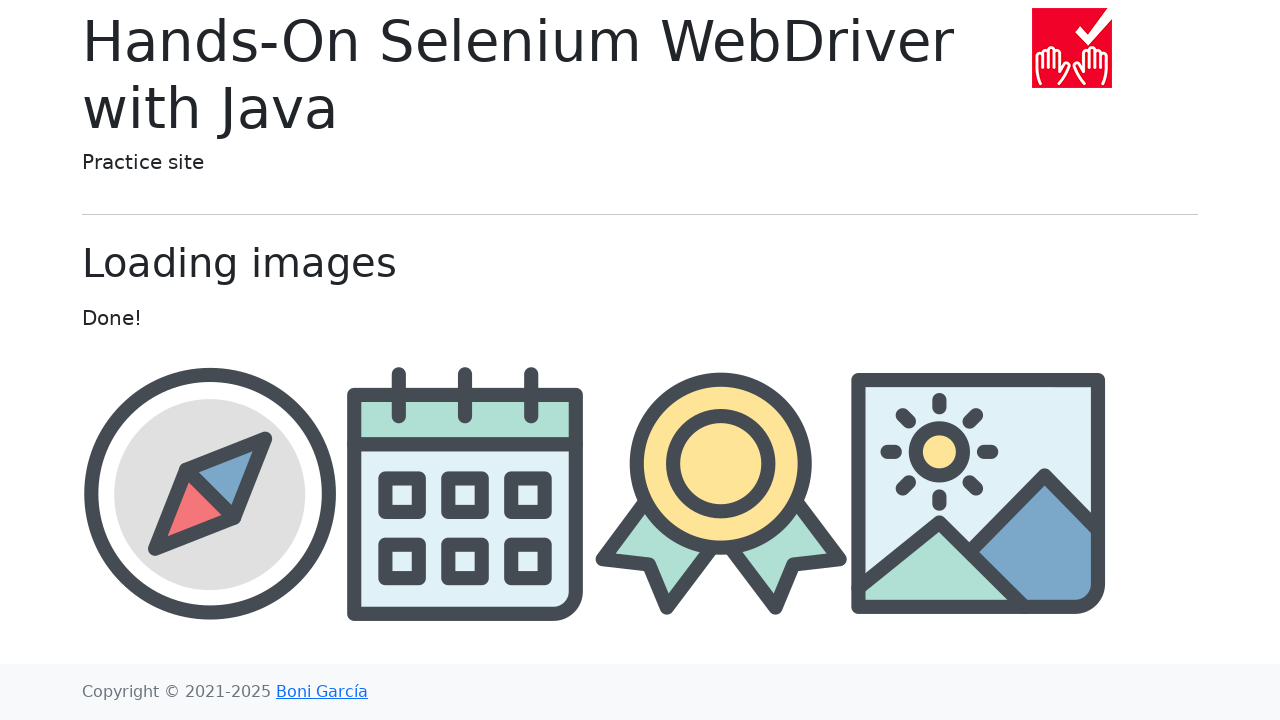

Verified that at least 3 images are present on the page (found 5)
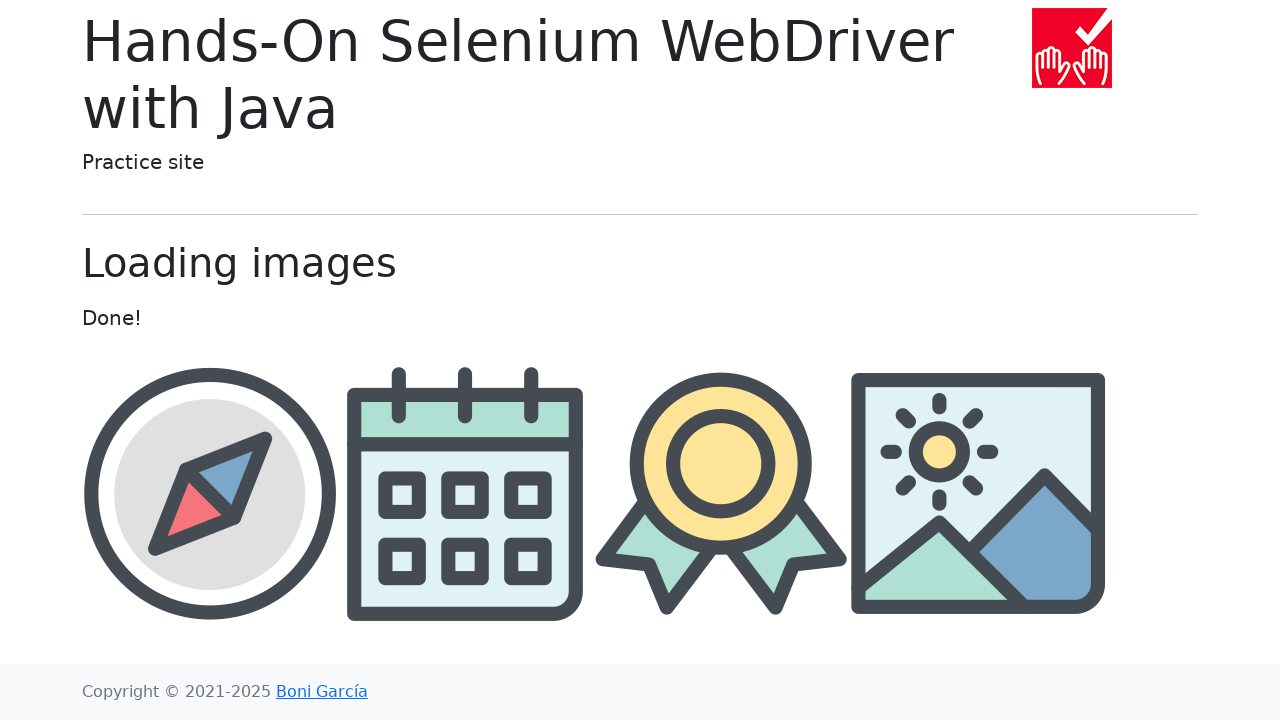

Retrieved src attribute of third image: img/calendar.png
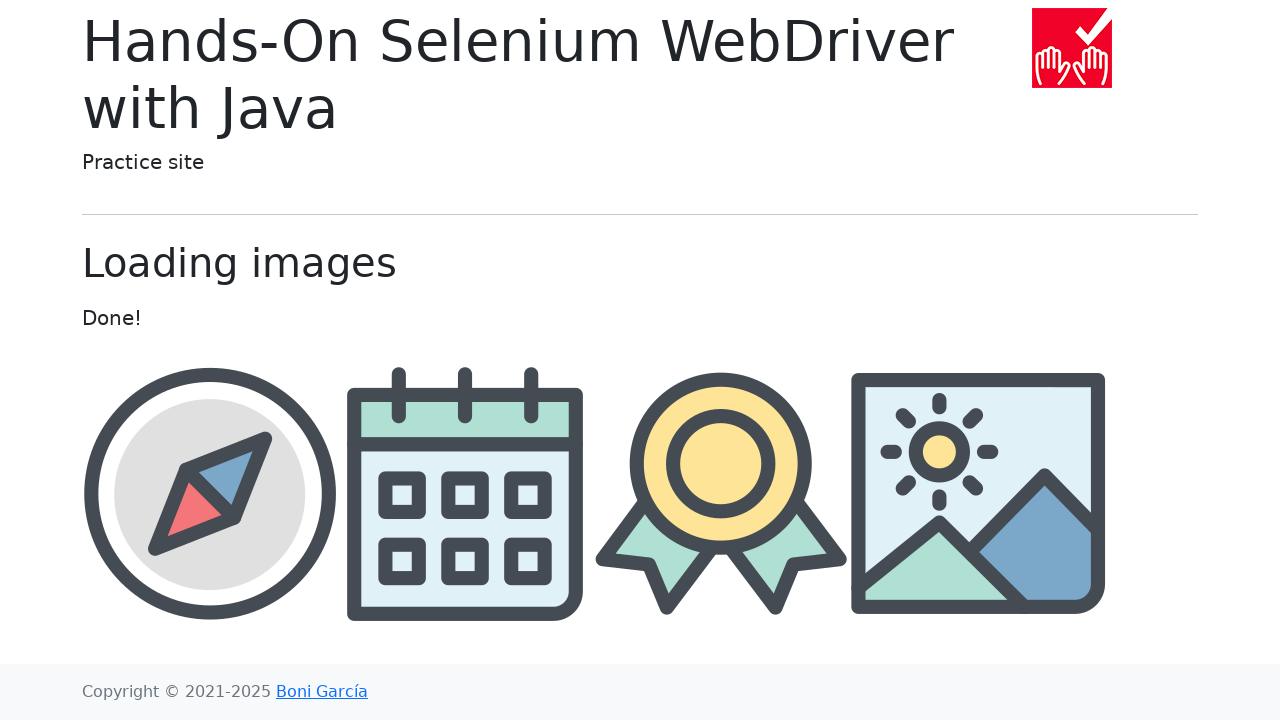

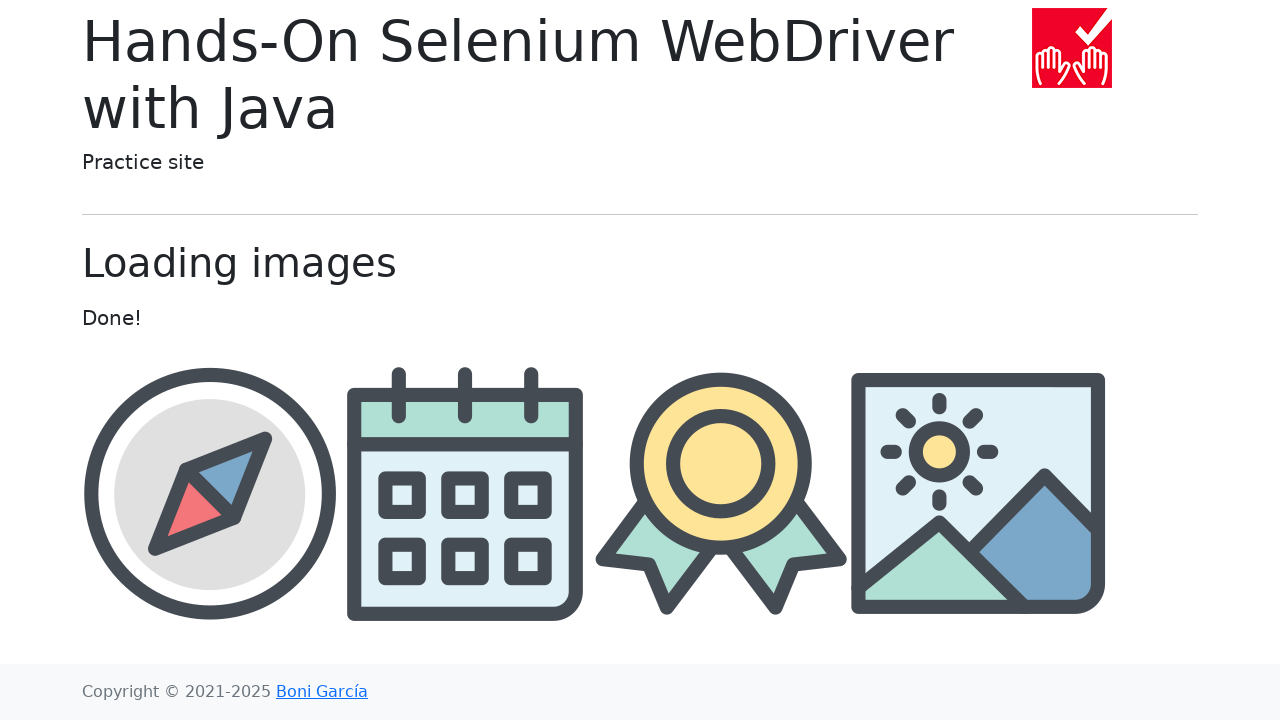